Tests JavaScript confirmation popup handling by triggering a confirm dialog and accepting it

Starting URL: https://www.w3schools.com/js/tryit.asp?filename=tryjs_confirm

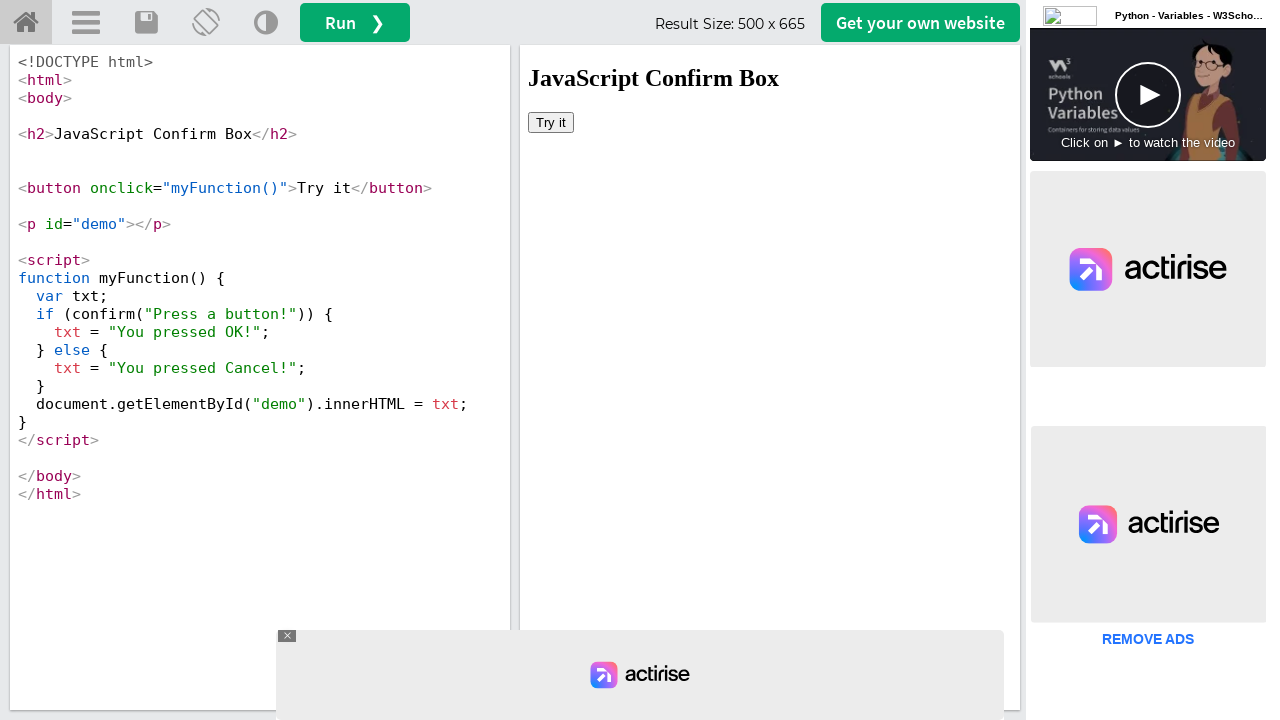

Located iframe containing the demo
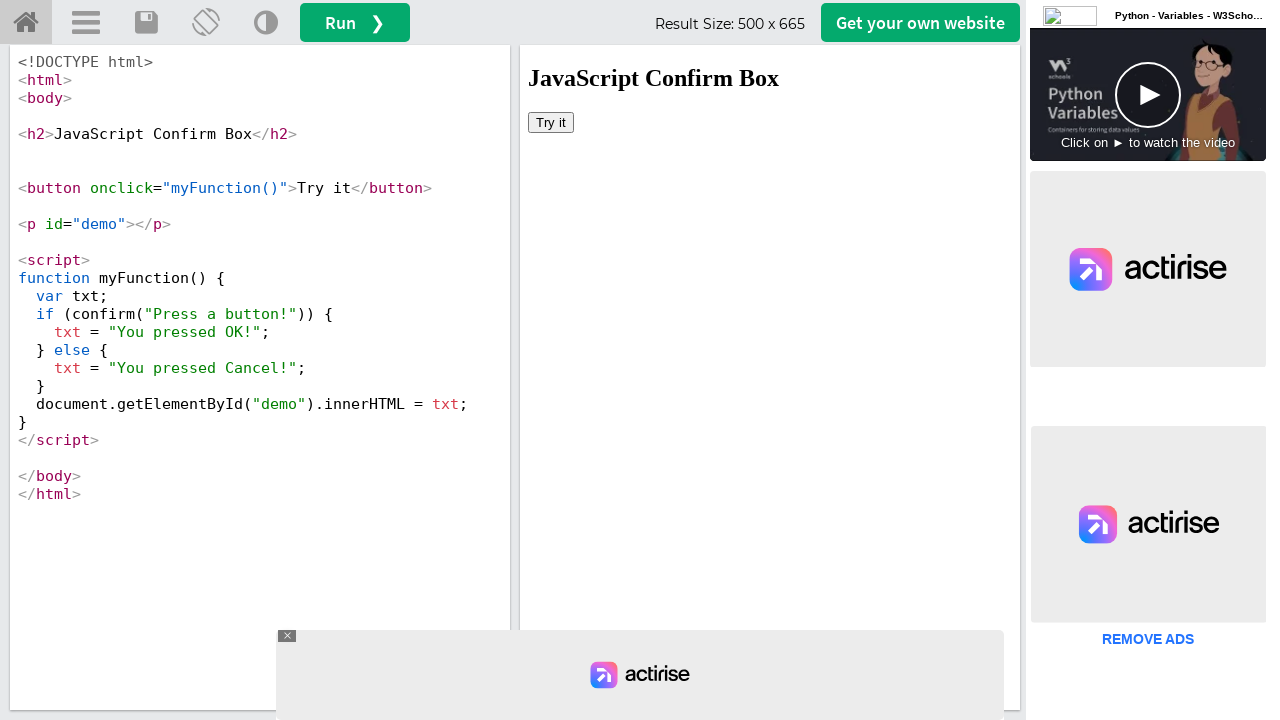

Clicked 'Try it' button to trigger confirmation popup at (551, 122) on iframe#iframeResult >> internal:control=enter-frame >> xpath=//button[text()='Tr
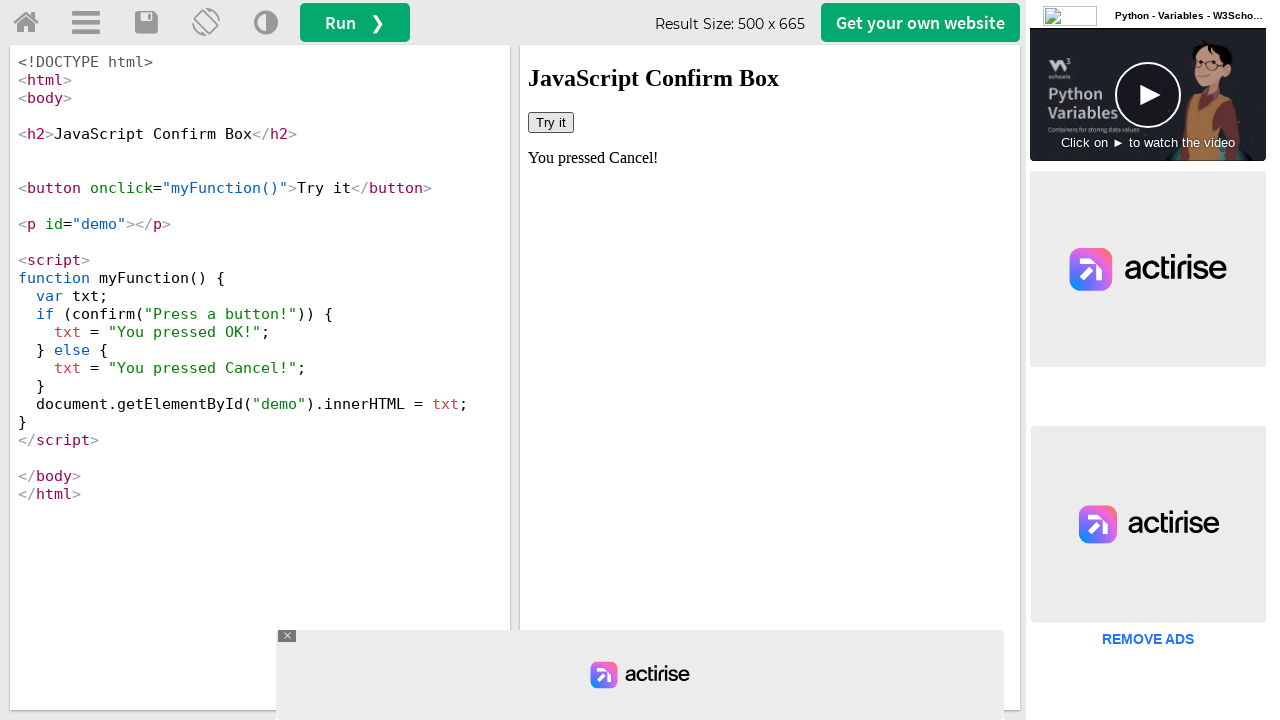

Set up dialog handler to accept confirmation popup
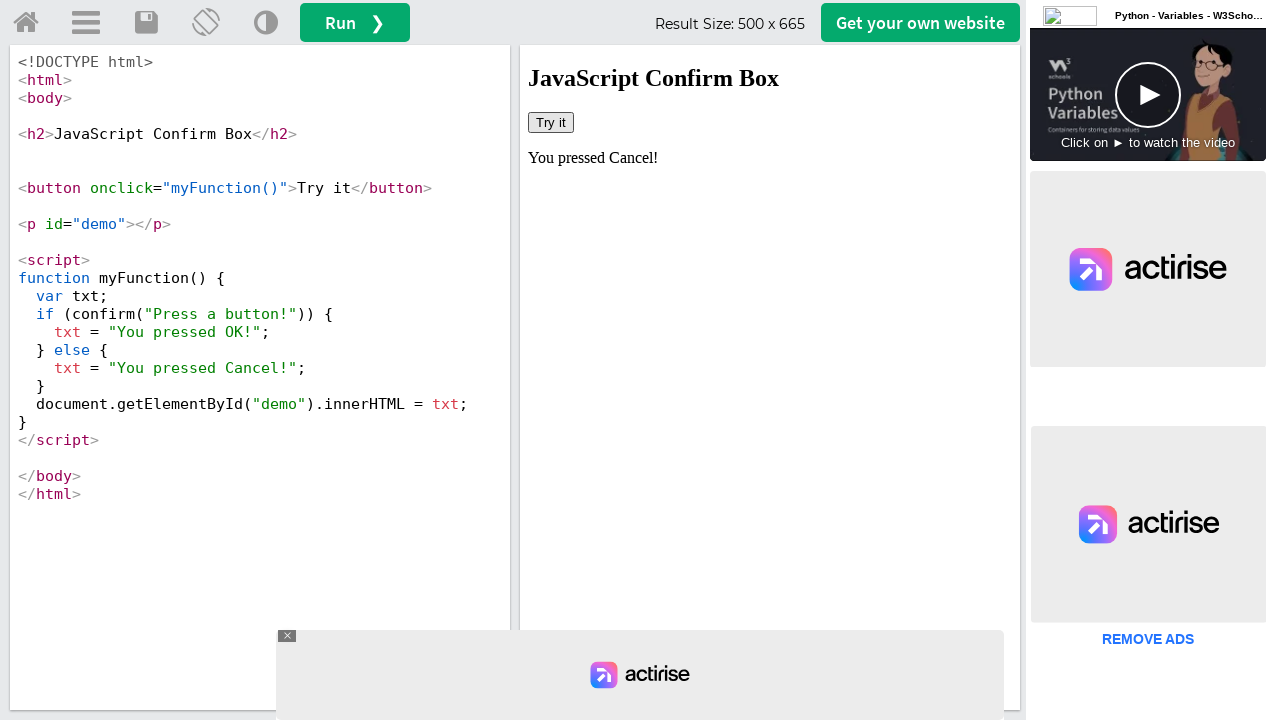

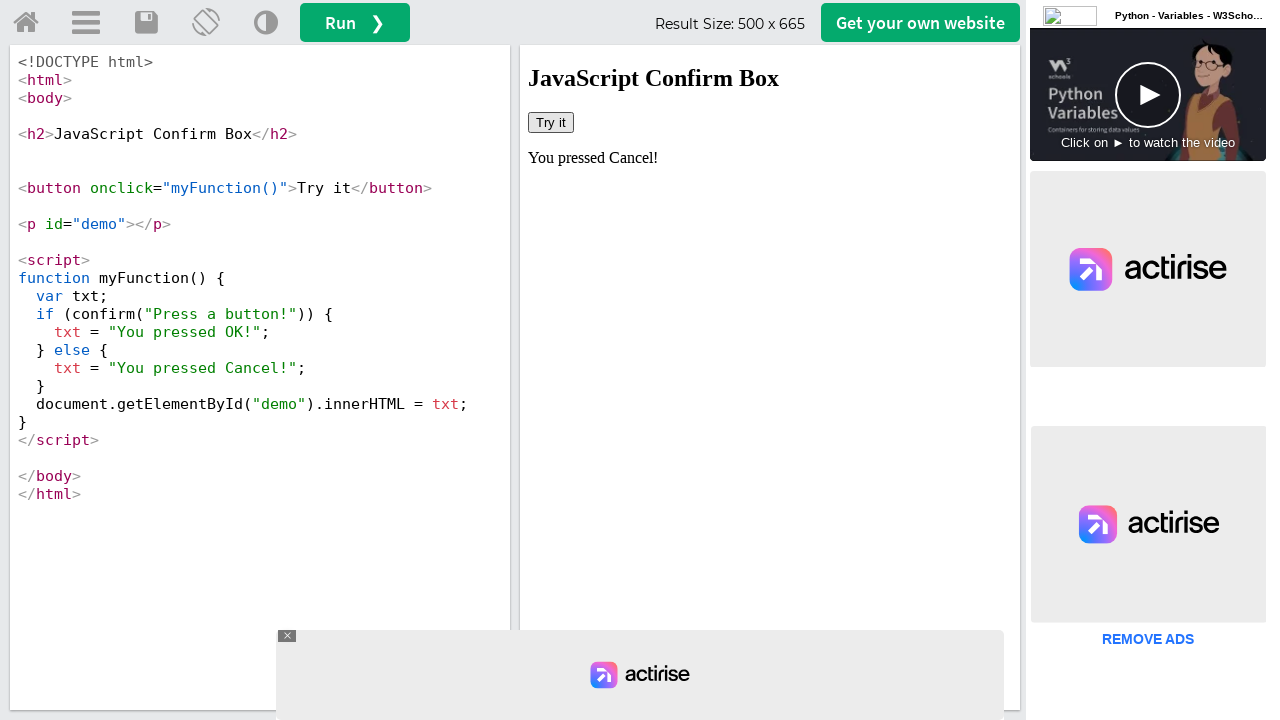